Tests page scrolling functionality by navigating to jqueryui.com and scrolling down 600 pixels using JavaScript execution.

Starting URL: http://jqueryui.com/

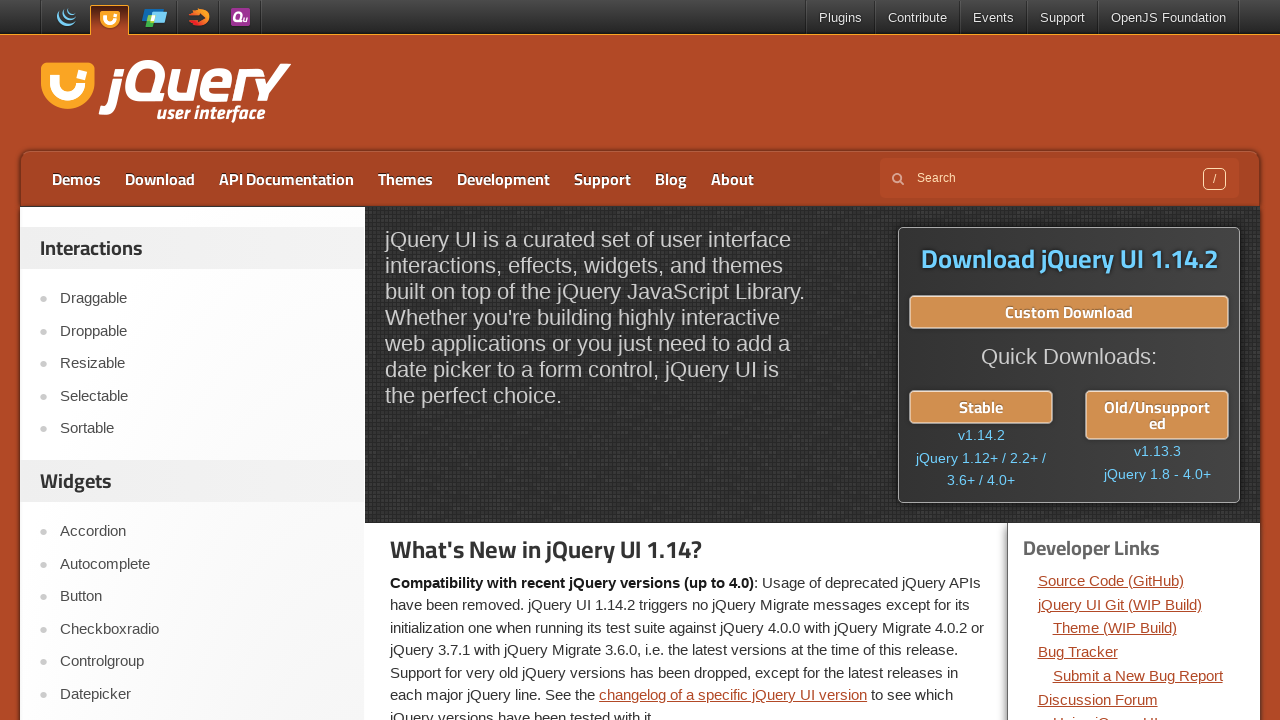

Navigated to jqueryui.com
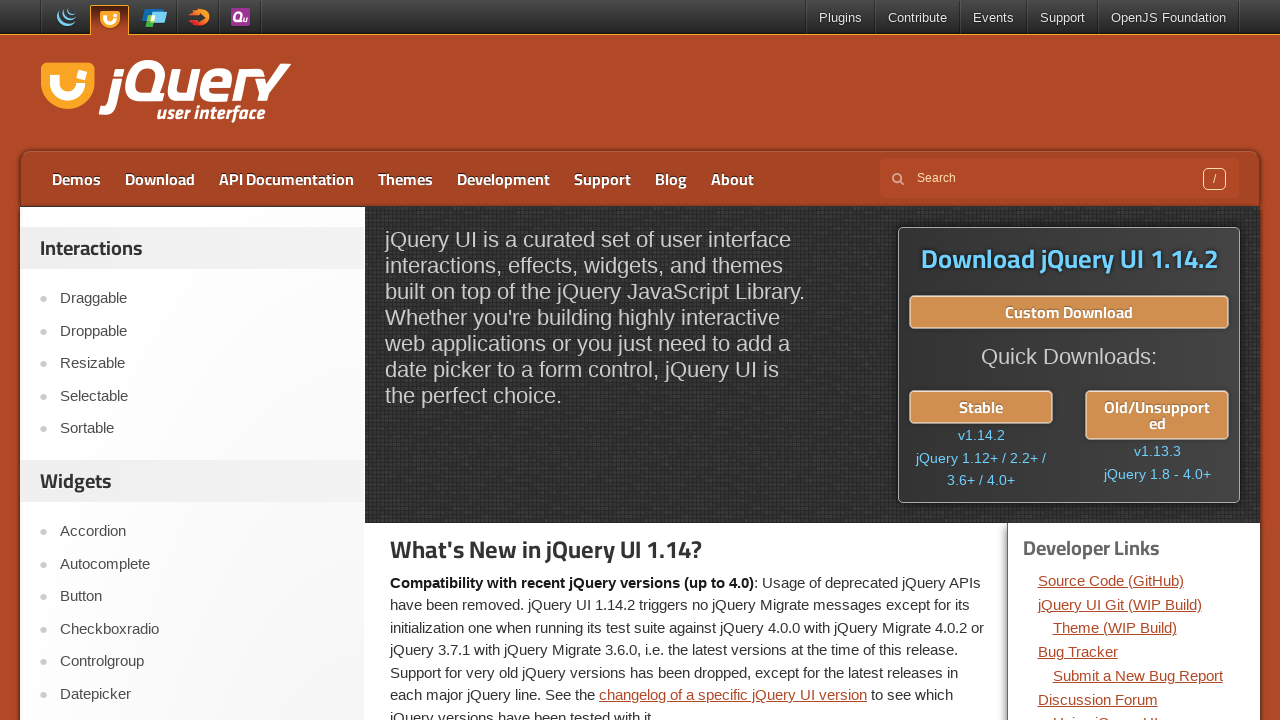

Scrolled down 600 pixels using JavaScript
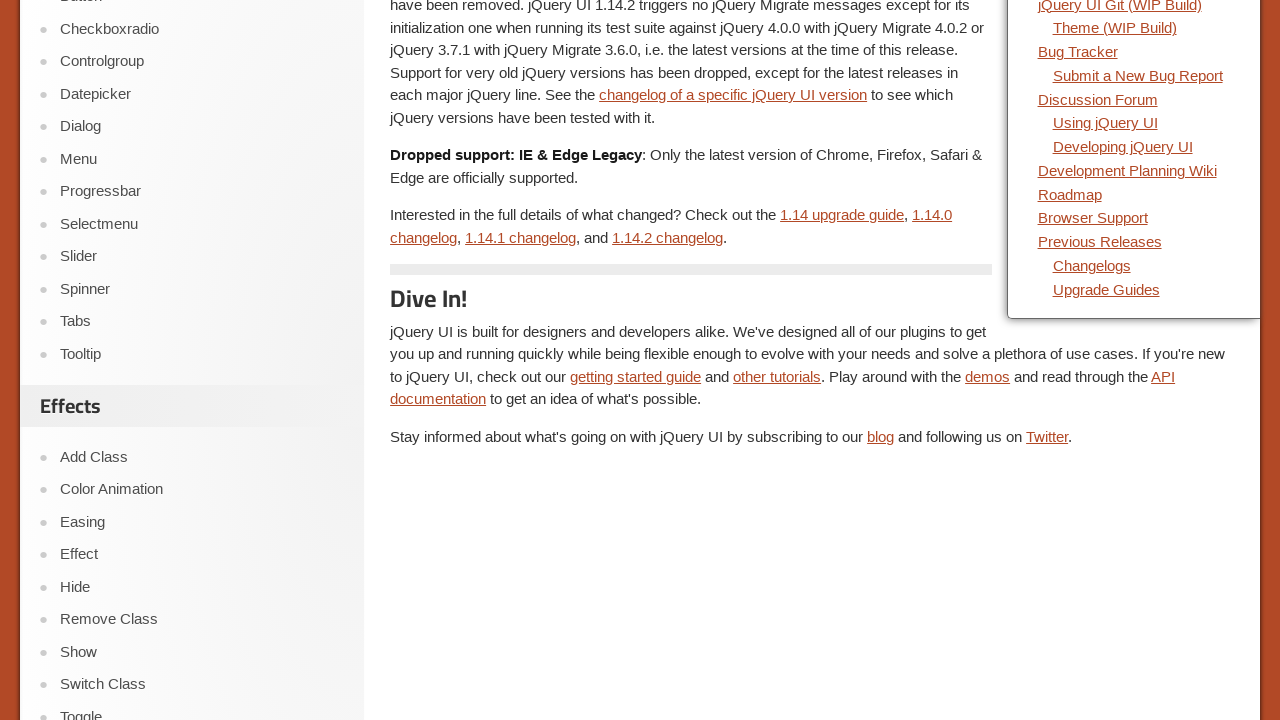

Waited 1000ms to observe scroll effect
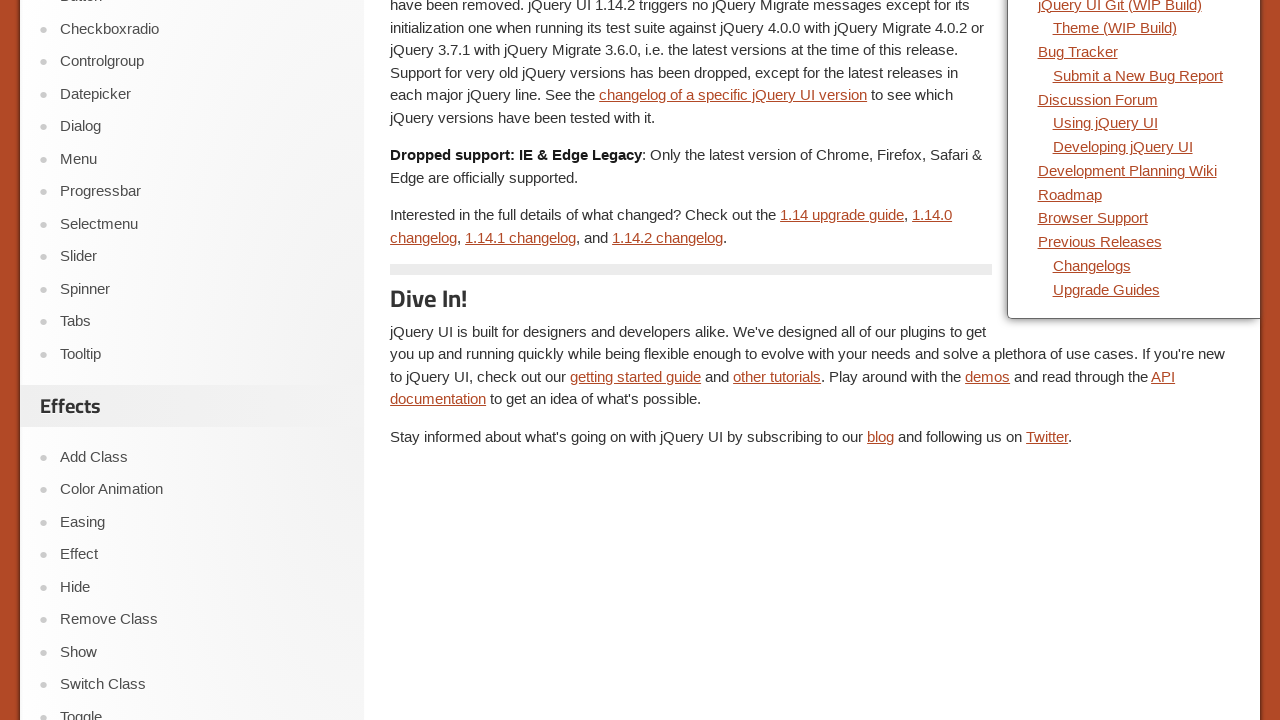

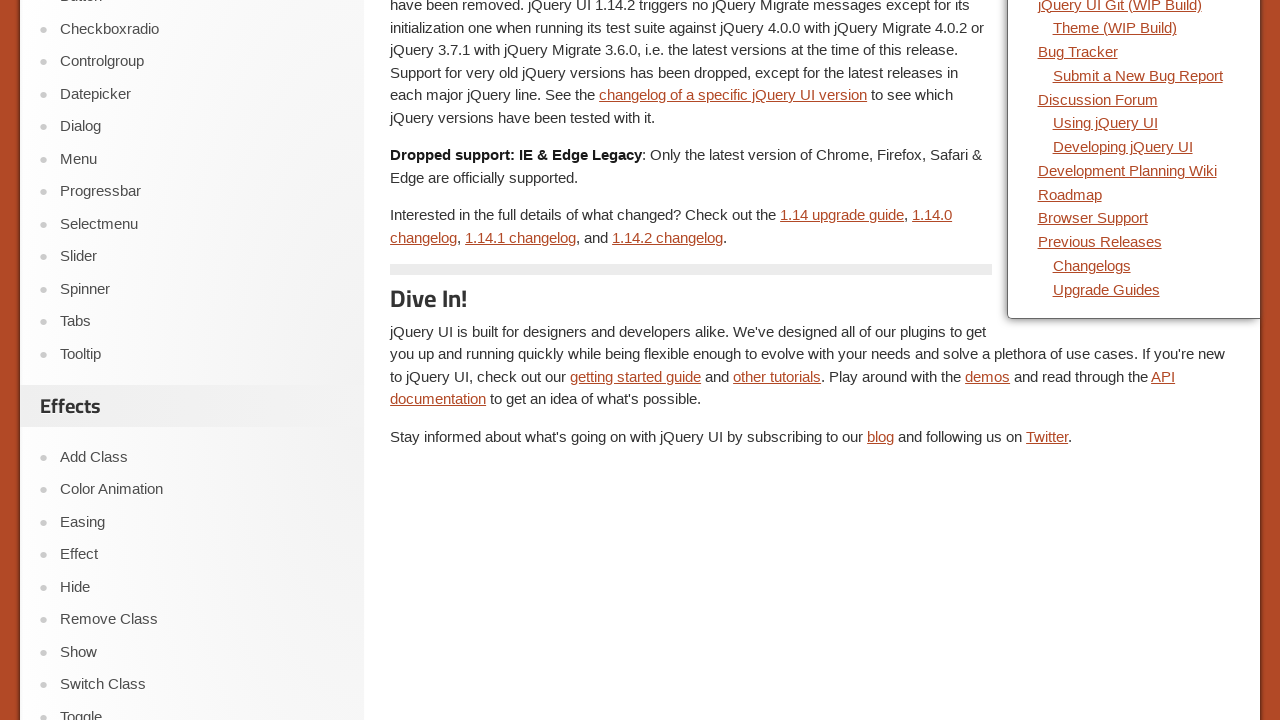